Tests placing an order without a name to verify validation error message is displayed.

Starting URL: https://www.demoblaze.com/

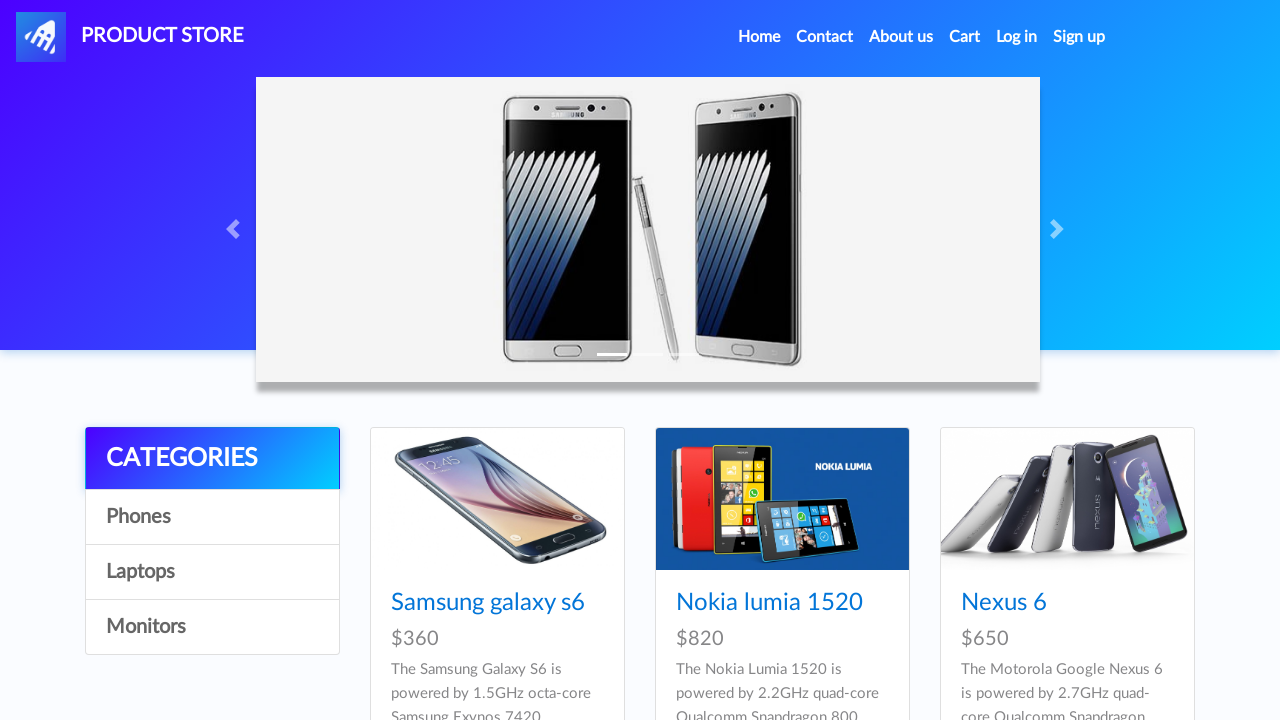

Clicked on cart button to navigate to cart at (965, 37) on #cartur
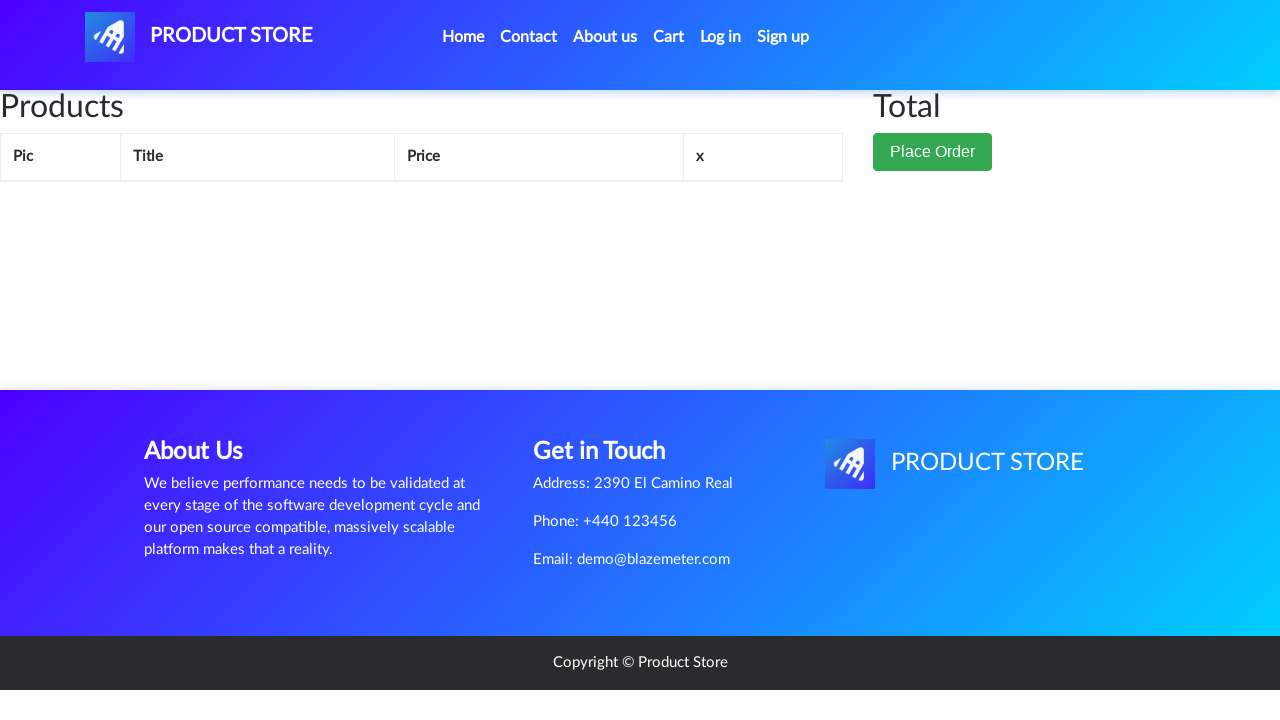

Waited 2 seconds for cart page to load
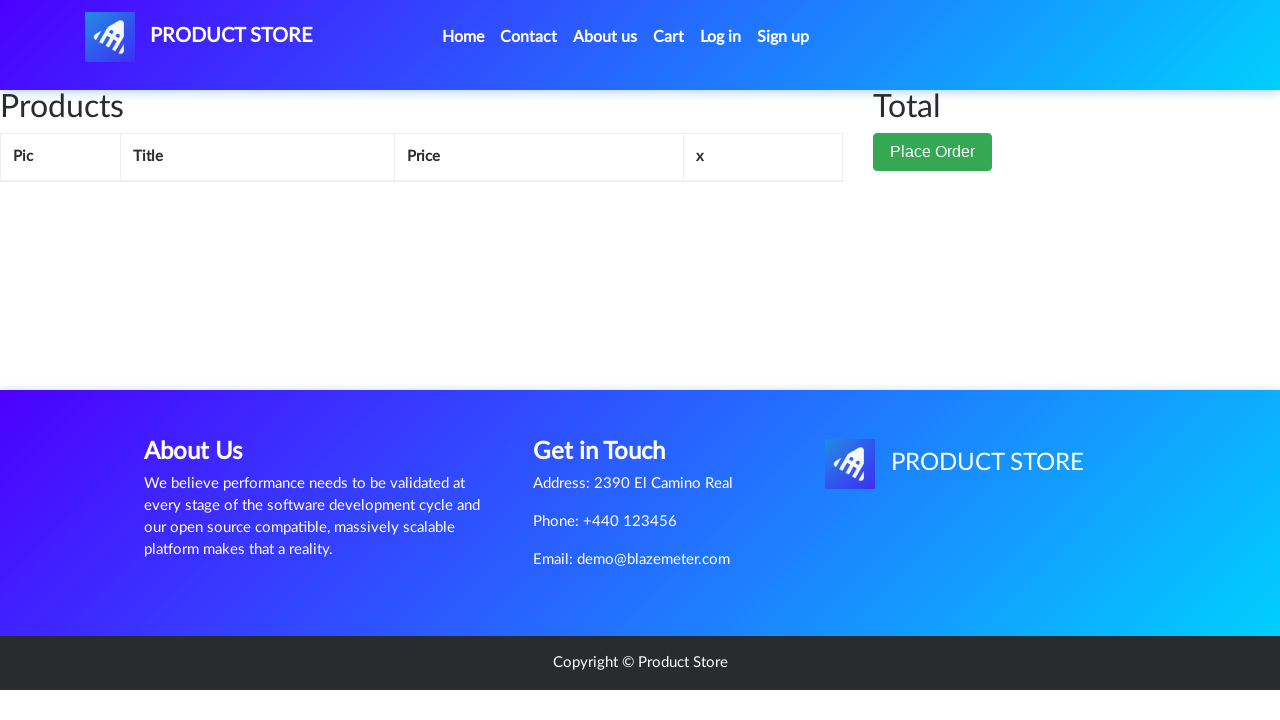

Clicked 'Place Order' button at (933, 152) on button:has-text('Place Order')
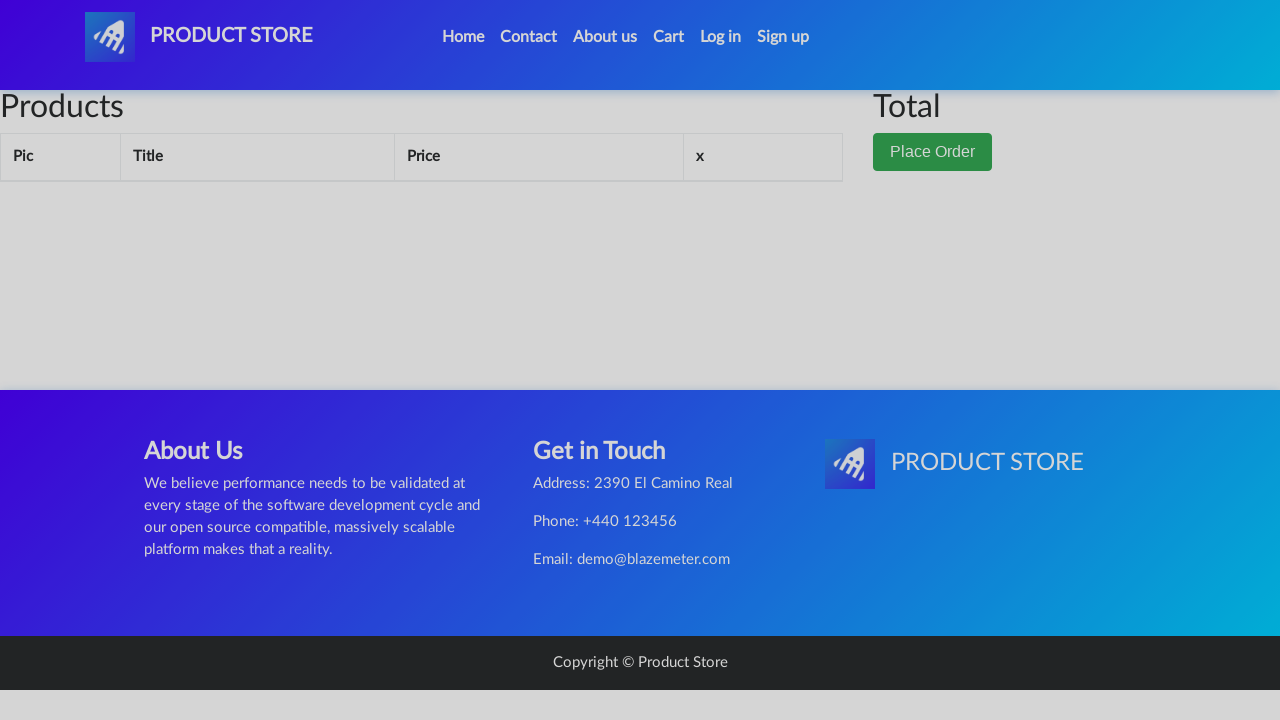

Order modal dialog appeared
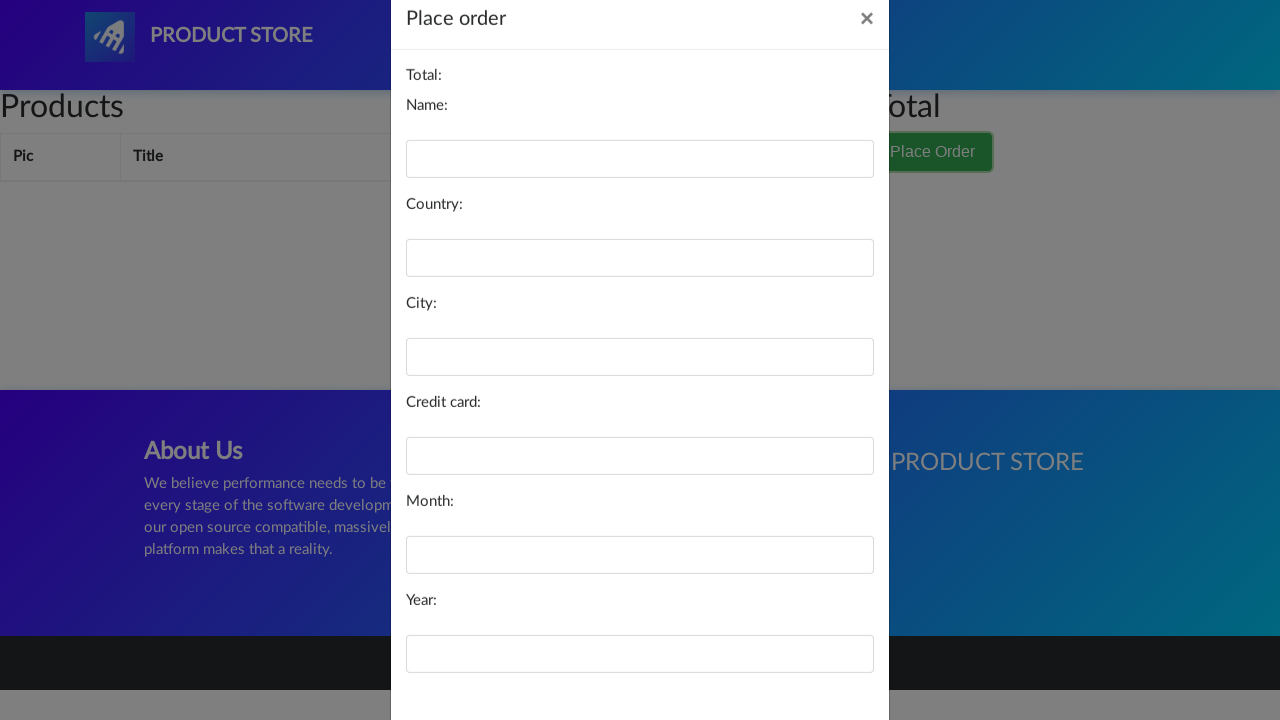

Left name field empty to test validation on #name
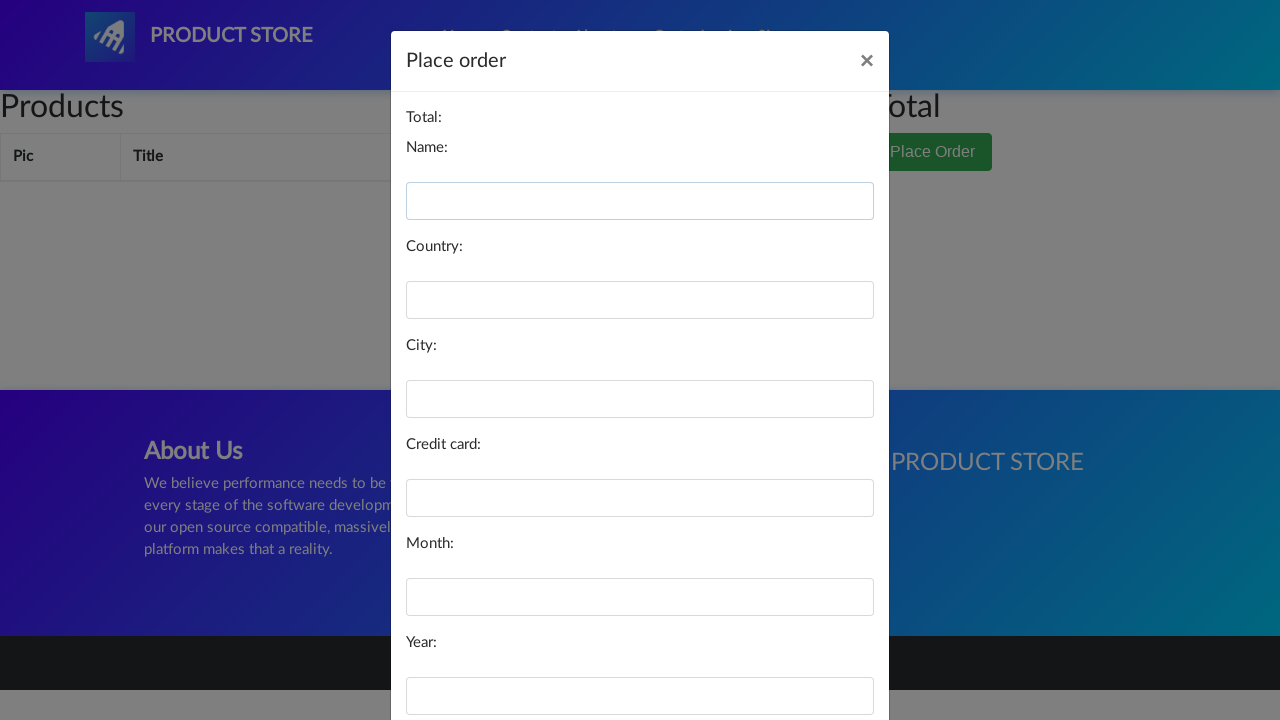

Filled country field with 'Principality of Monaco' on #country
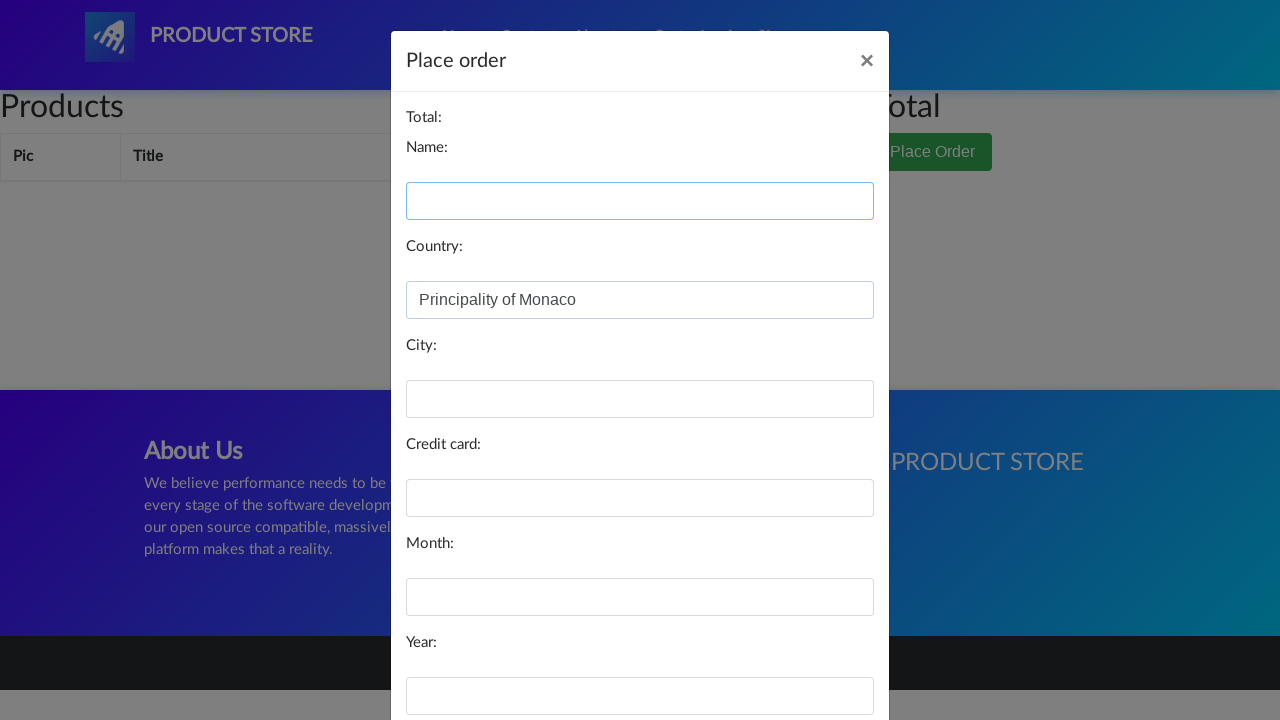

Filled city field with 'Monaco' on #city
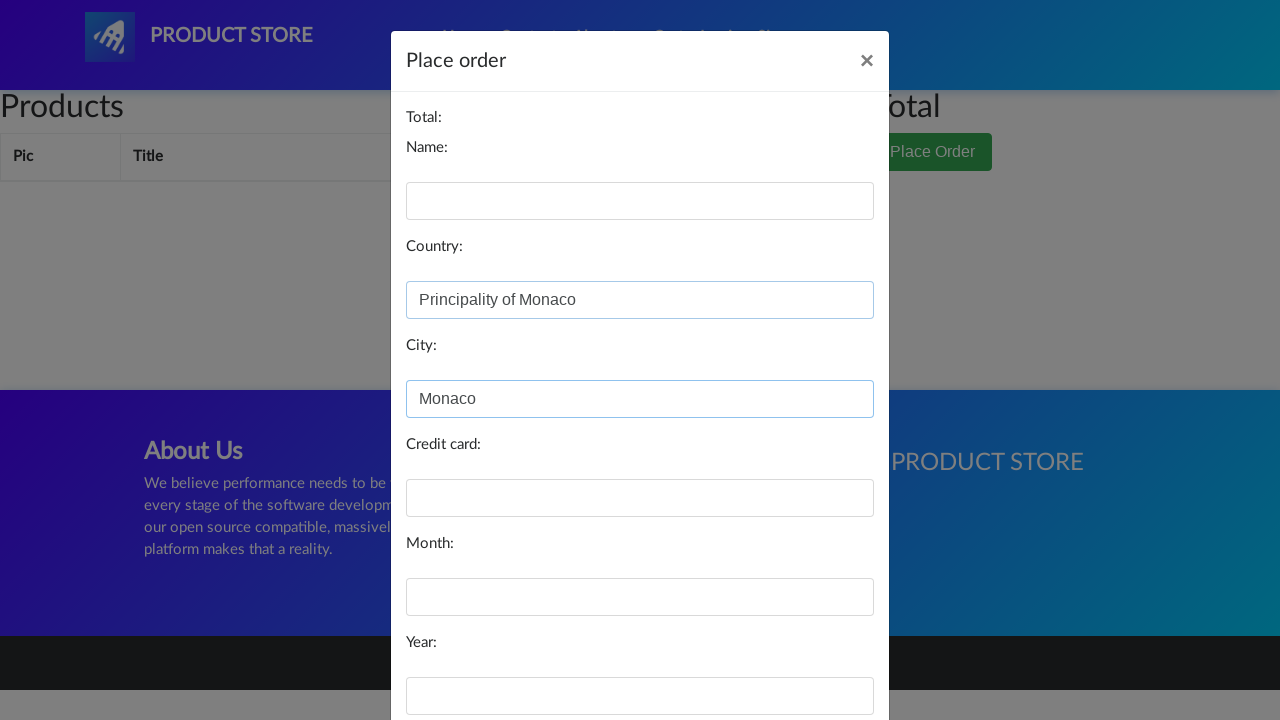

Filled card number field with '374245455400126' on #card
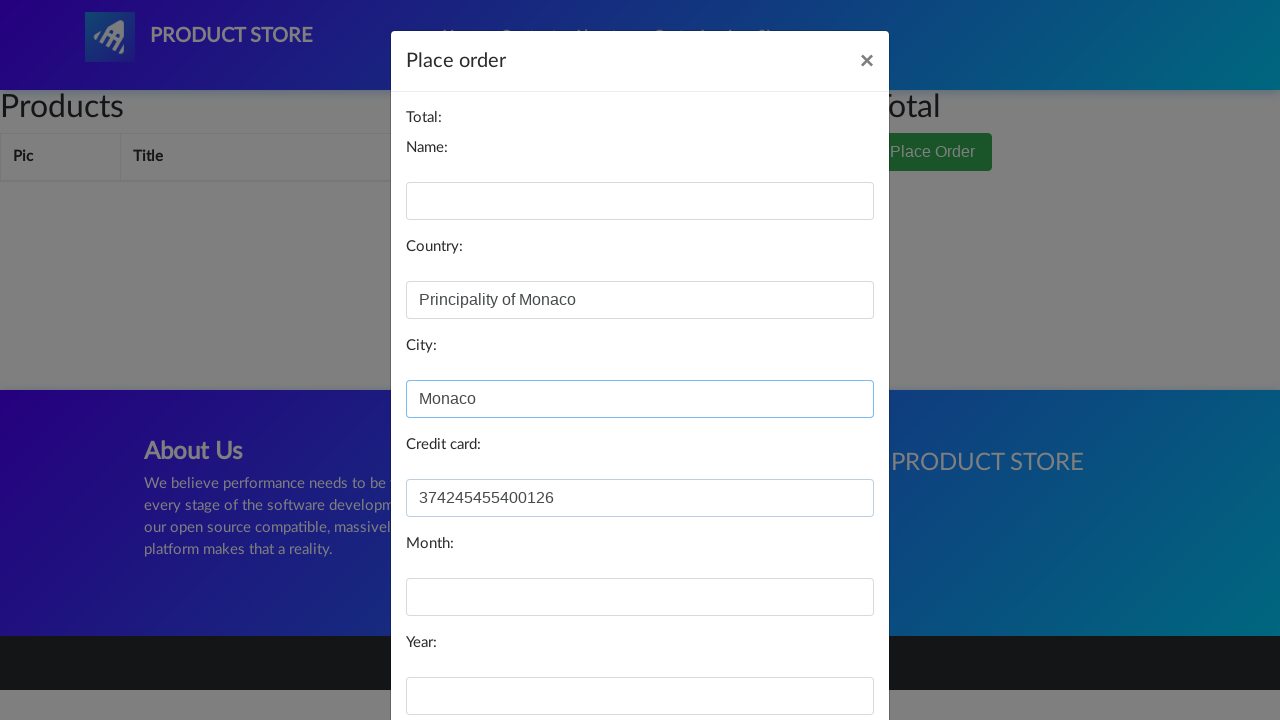

Filled month field with '8' on #month
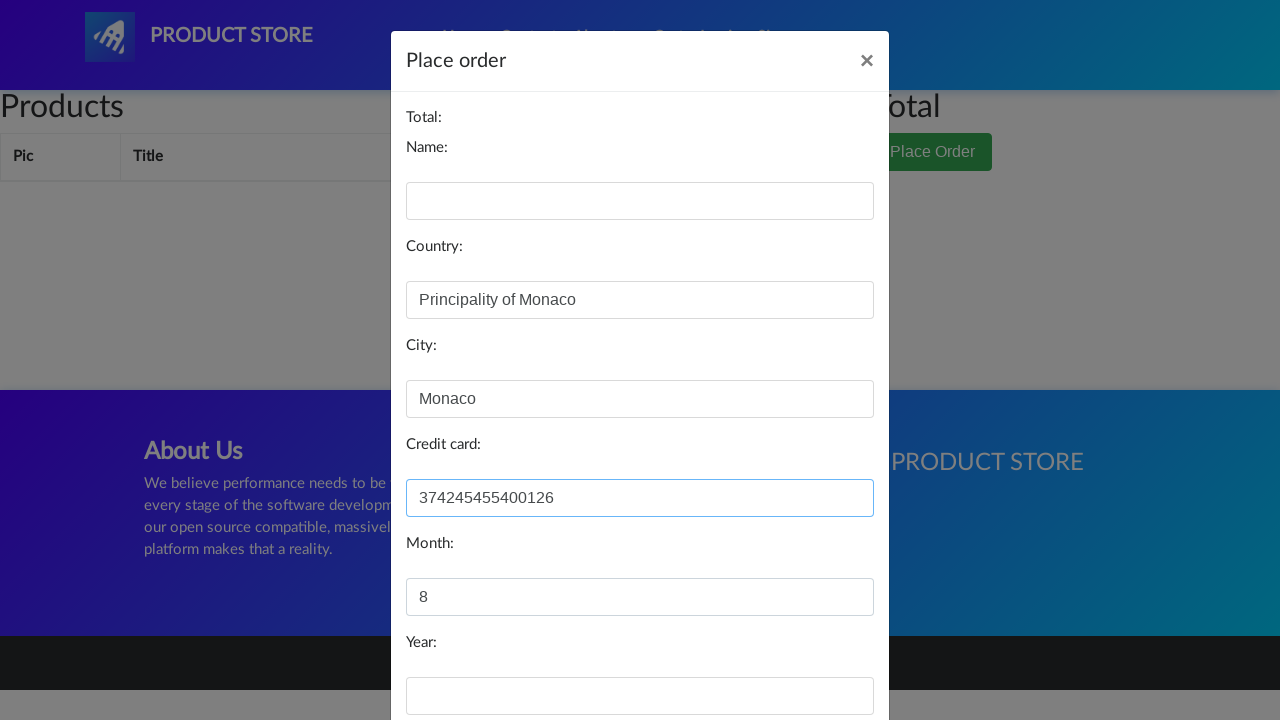

Filled year field with '2027' on #year
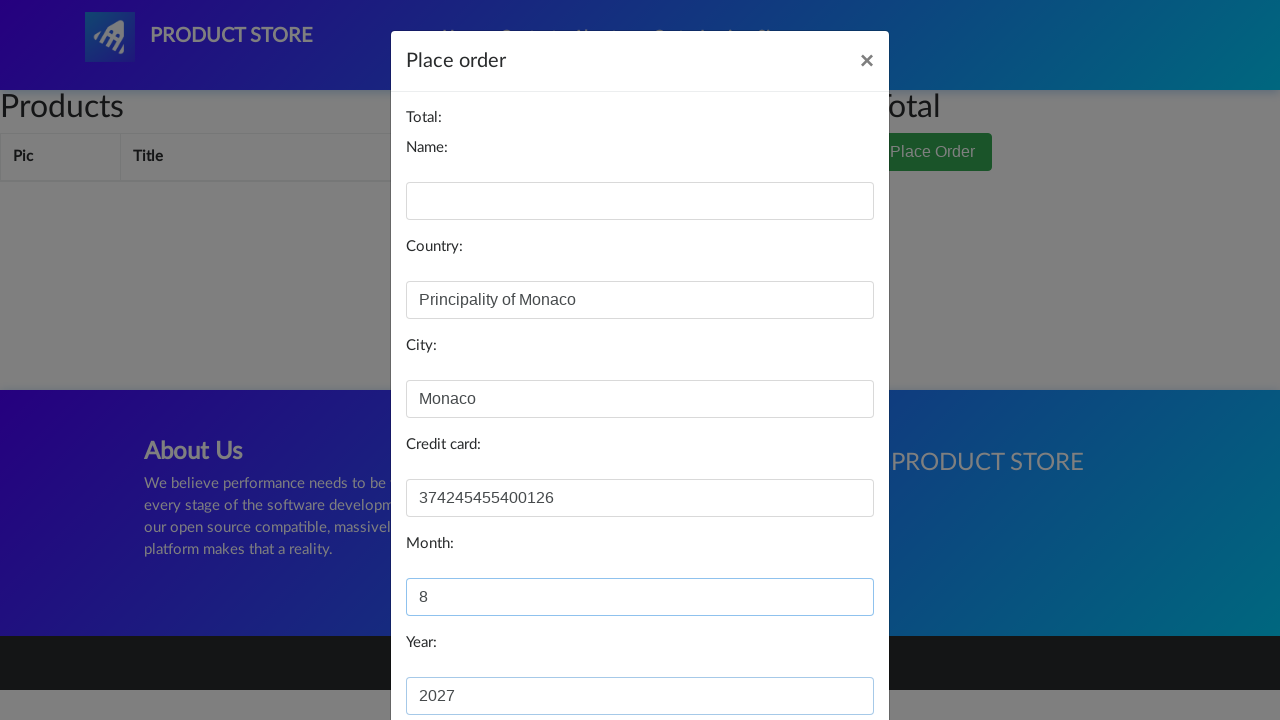

Clicked 'Purchase' button with empty name field to trigger validation error at (823, 655) on button:has-text('Purchase')
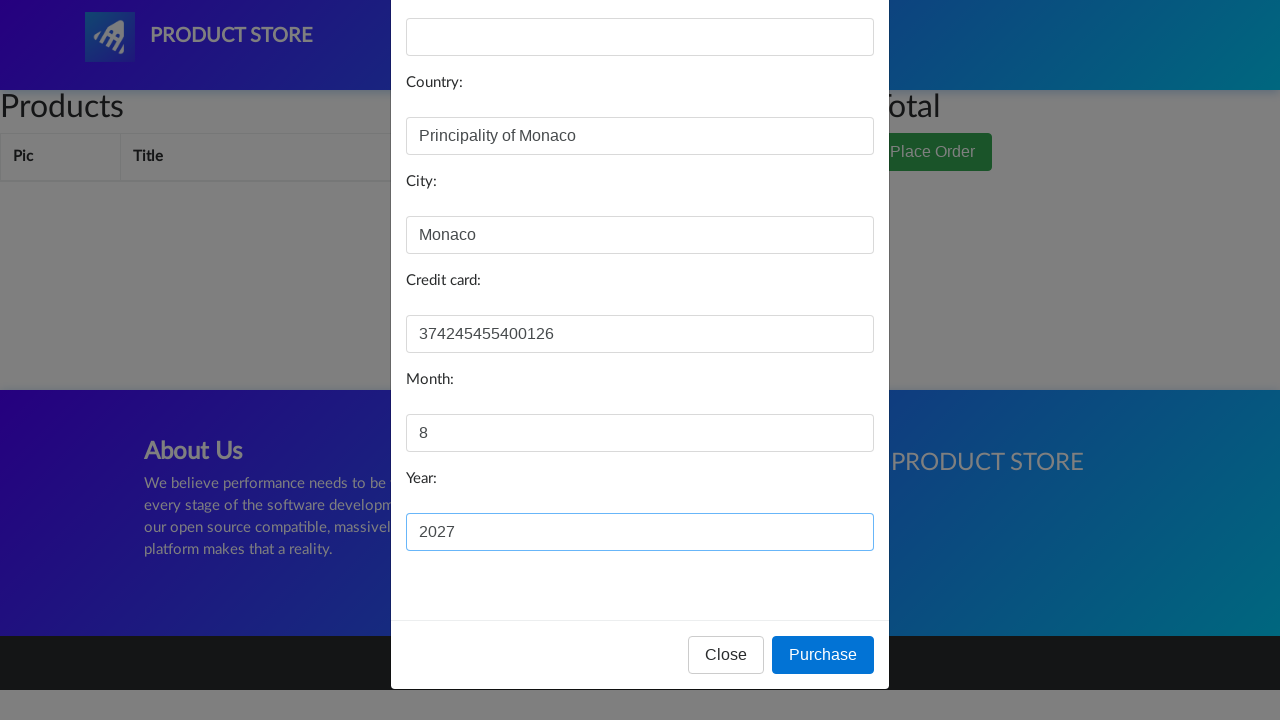

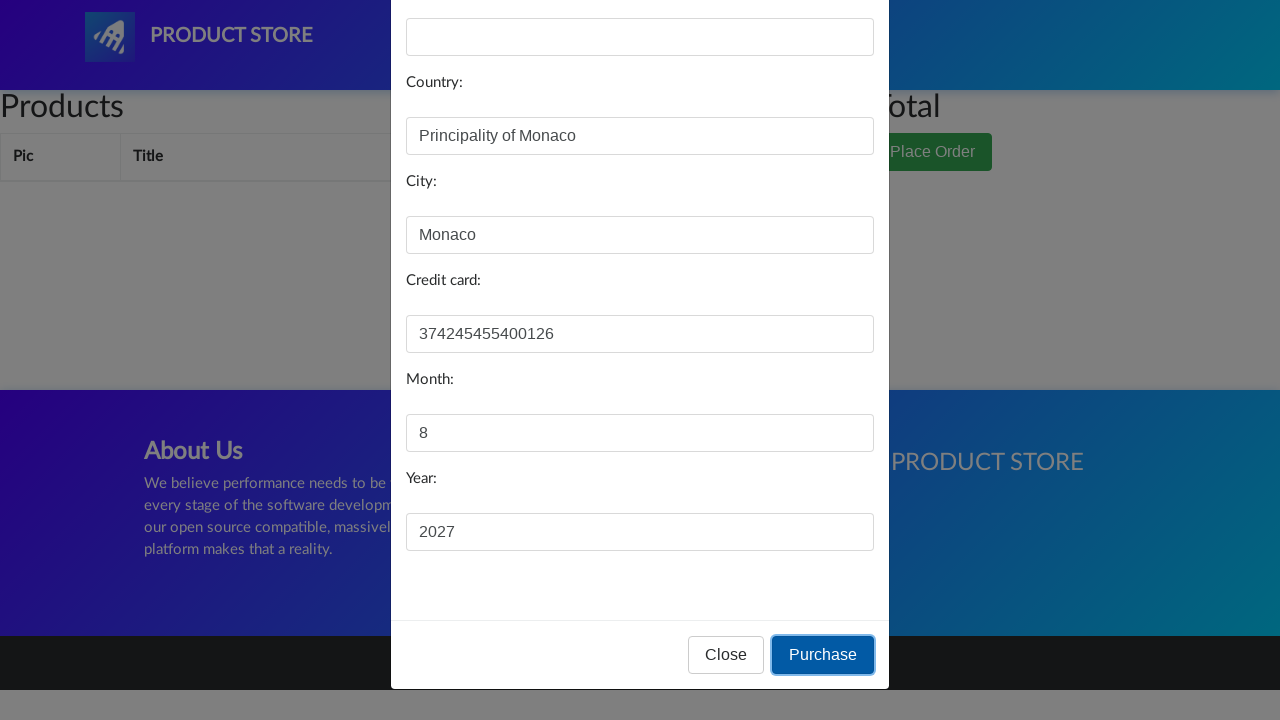